Tests clicking a radio button on a practice page by selecting the first radio button in a table row

Starting URL: https://www.hyrtutorials.com/p/add-padding-to-containers.html

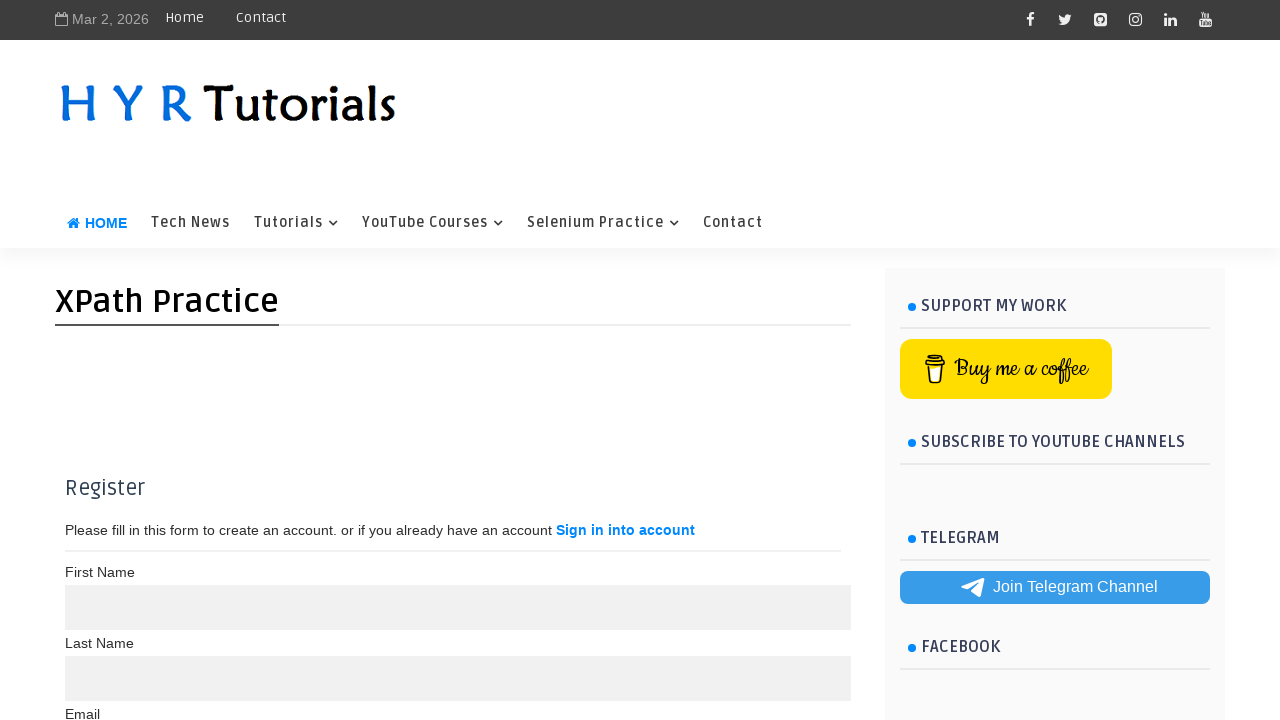

Navigated to practice page
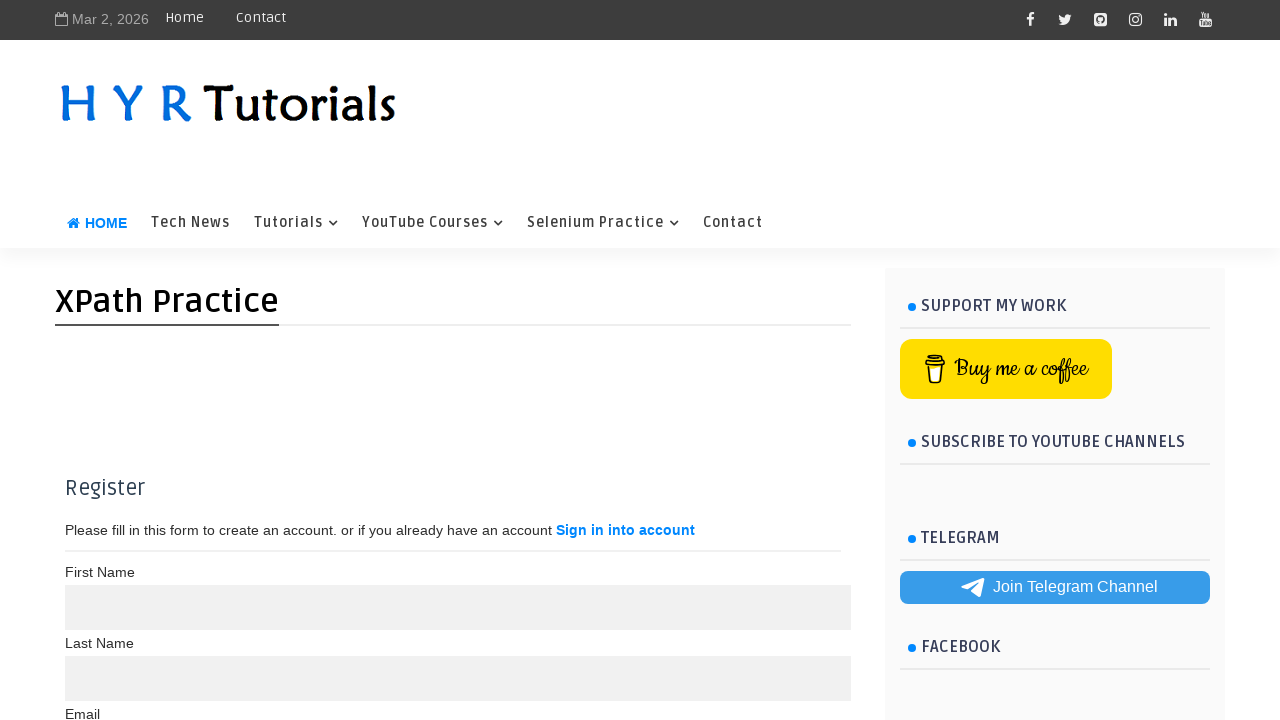

Clicked the first radio button in the table row at (84, 400) on xpath=//tbody/tr[2]/td[1]/input[1]
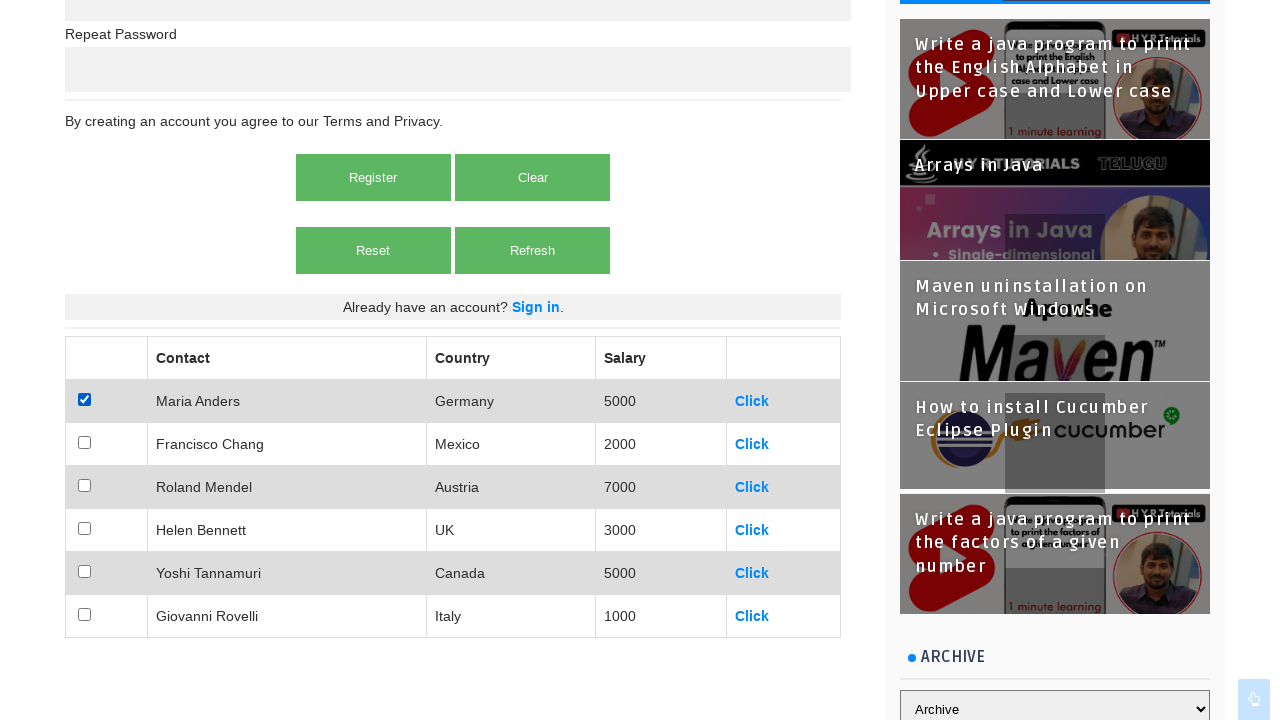

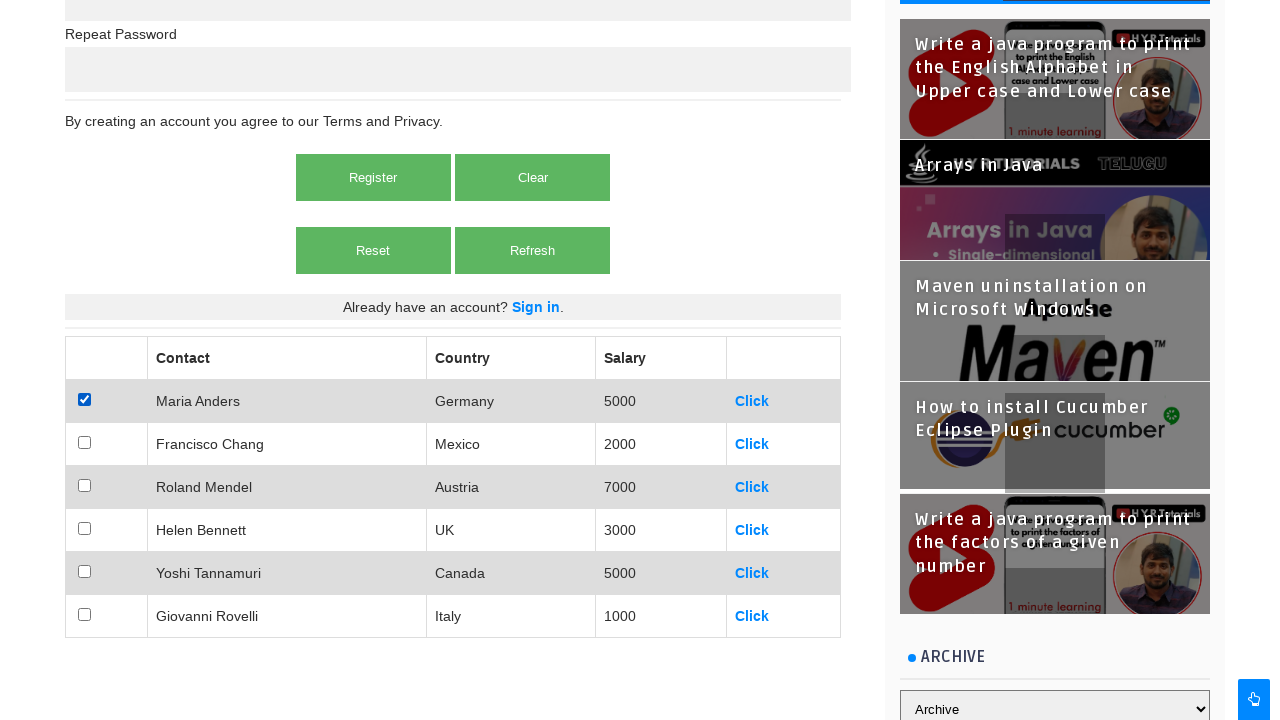